Tests the location filter on Craigslist search results by selecting a different subarea and verifying the selection is reflected in the UI

Starting URL: https://fortmyers.craigslist.org/search/sss?query=macbook%20air#search=1~gallery~0~2

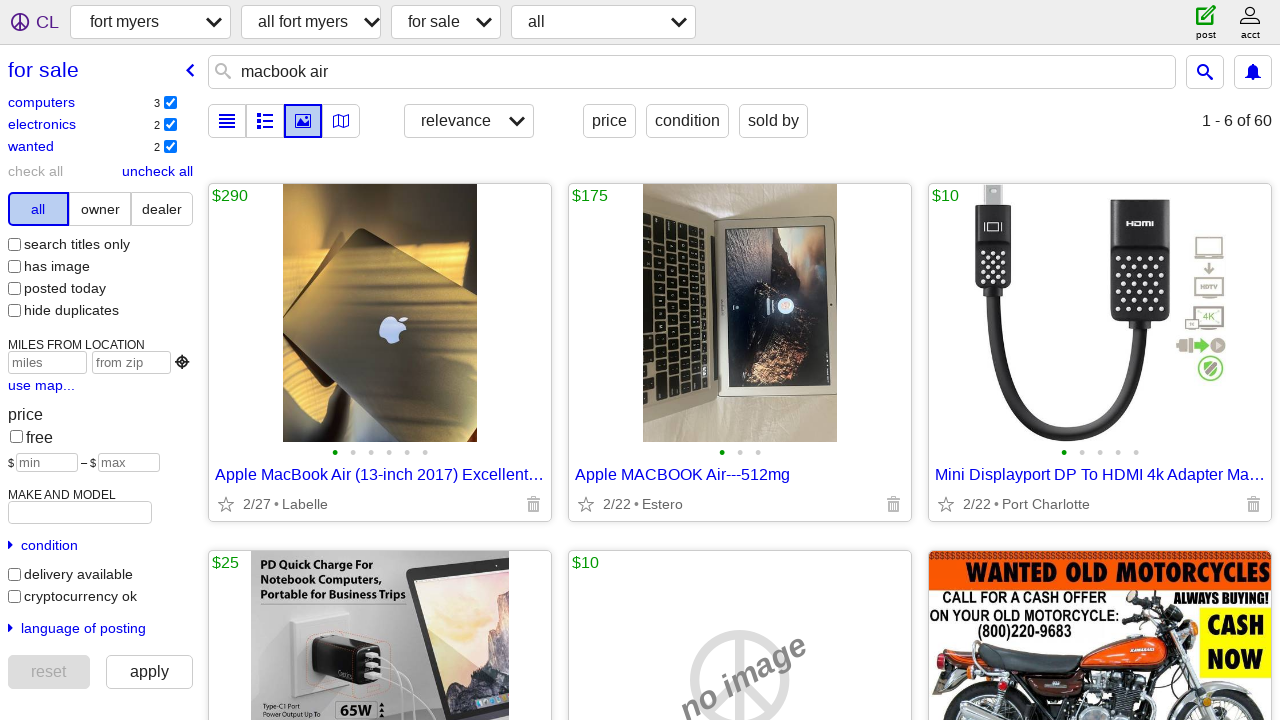

Category selector became visible
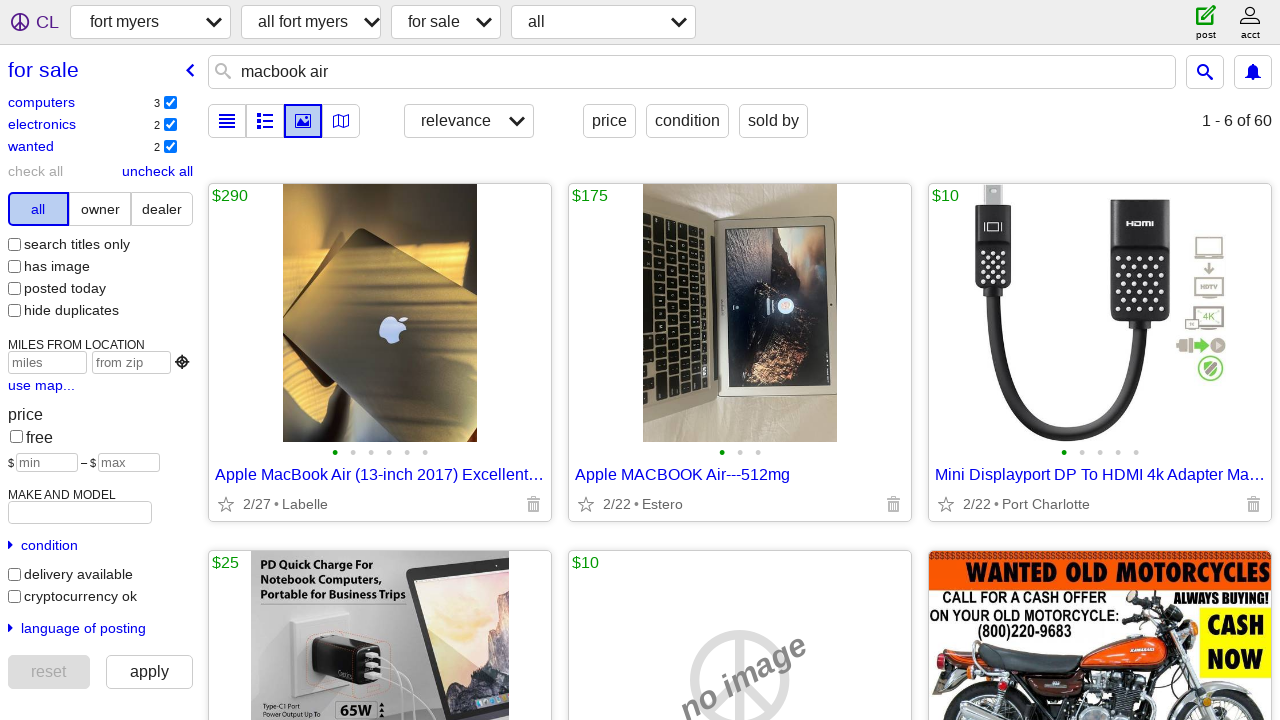

Clicked category selector to open it at (604, 22) on div.category-selector
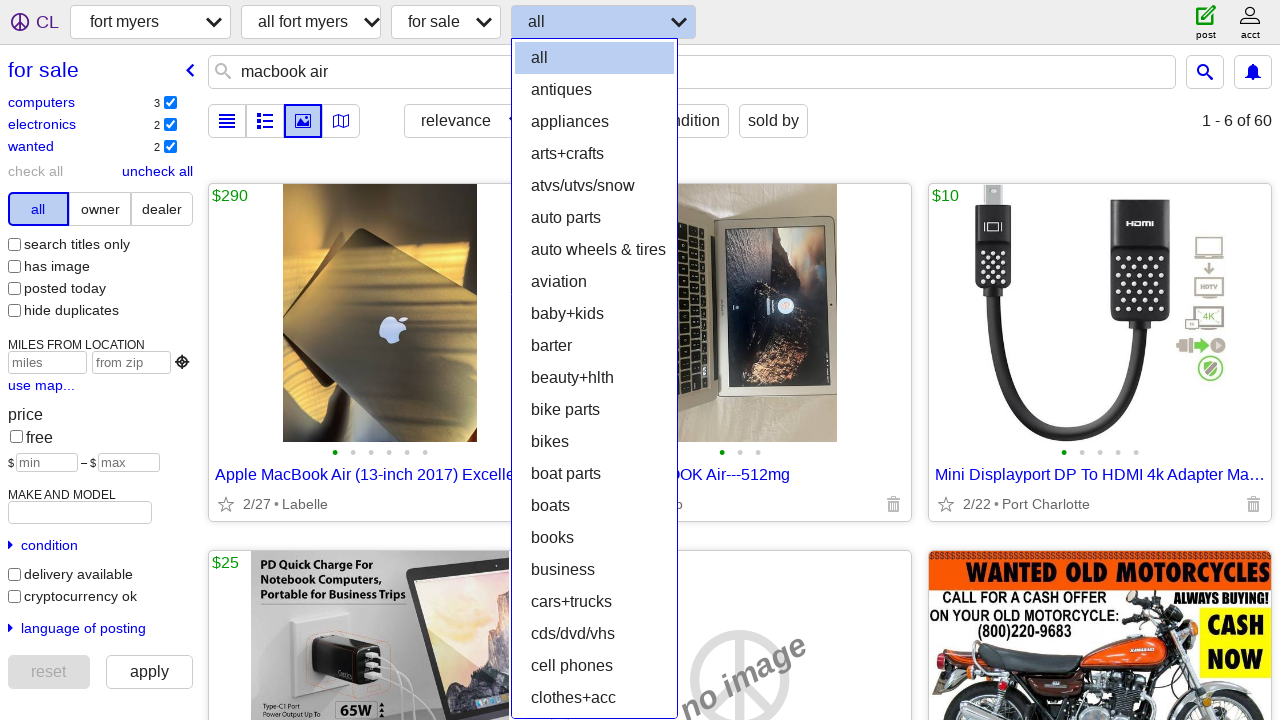

All category option became attached to DOM
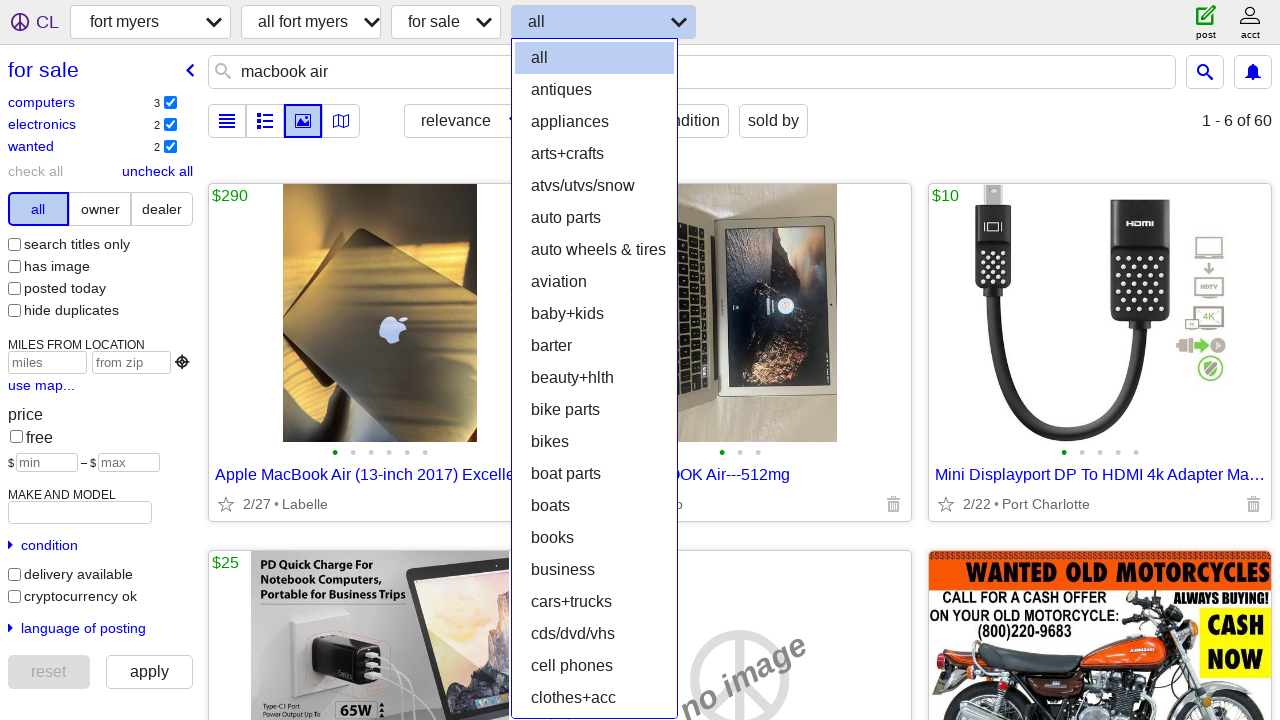

Clicked 'all' category option at (303, 22) on span:has-text('all') >> nth=0
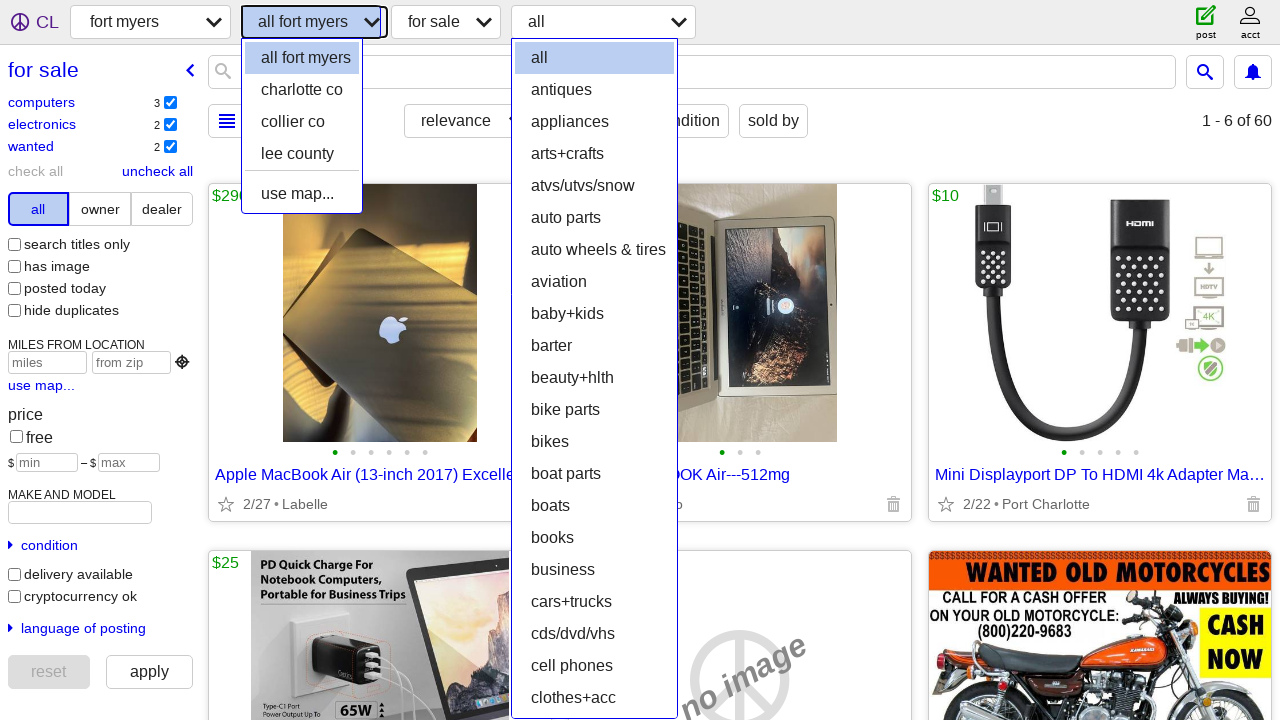

Clicked category selector to close it at (604, 22) on div.category-selector
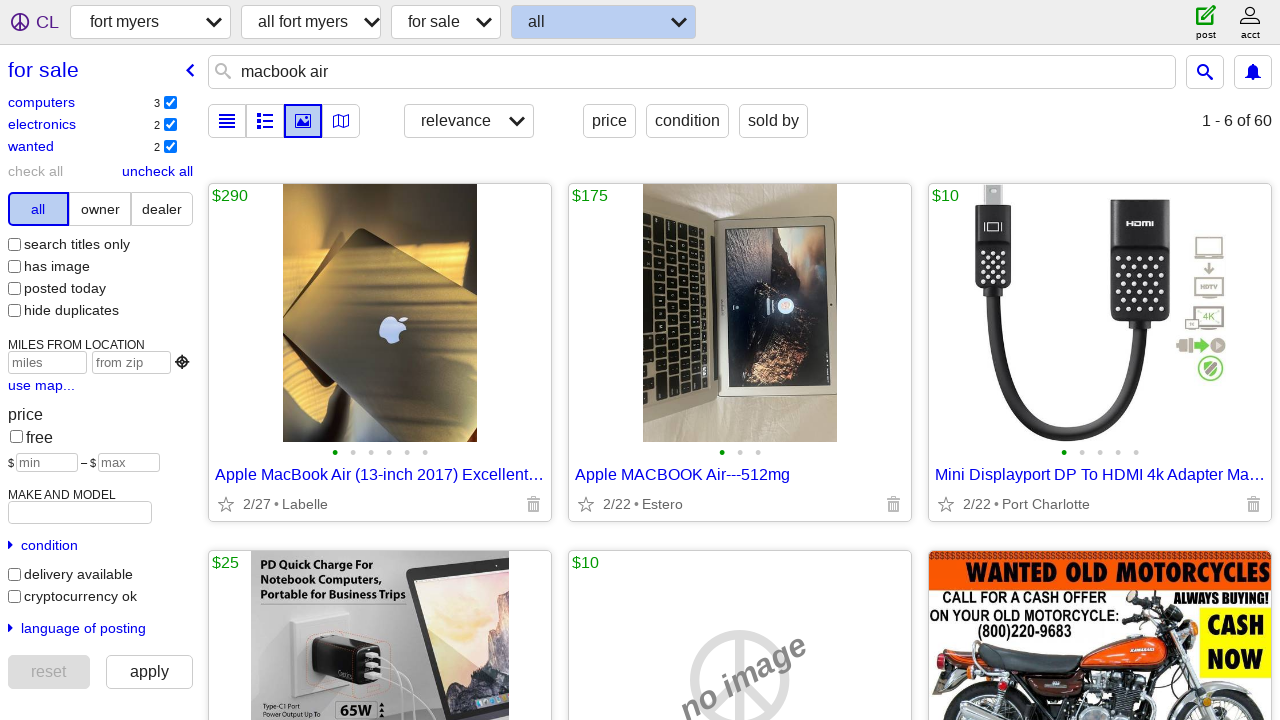

Location/subarea picker became visible
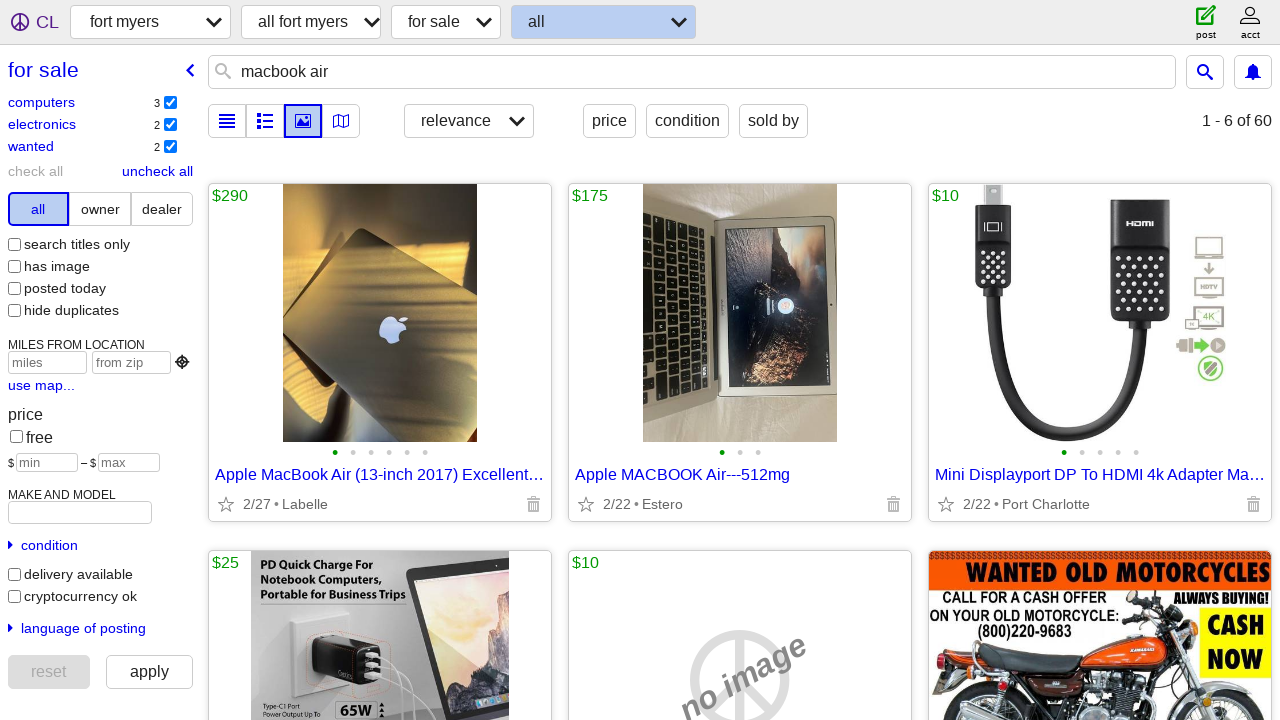

Clicked location/subarea picker to open it at (311, 22) on div.subarea-selector
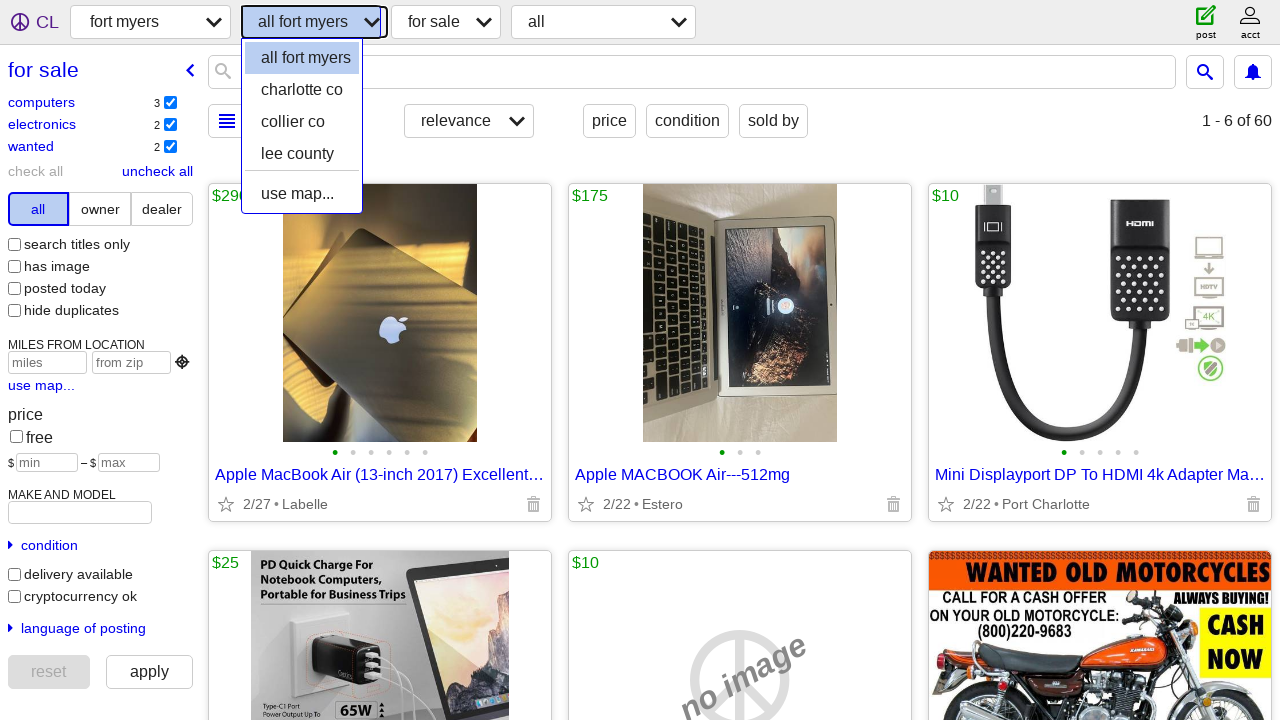

Collier co location option became attached to DOM
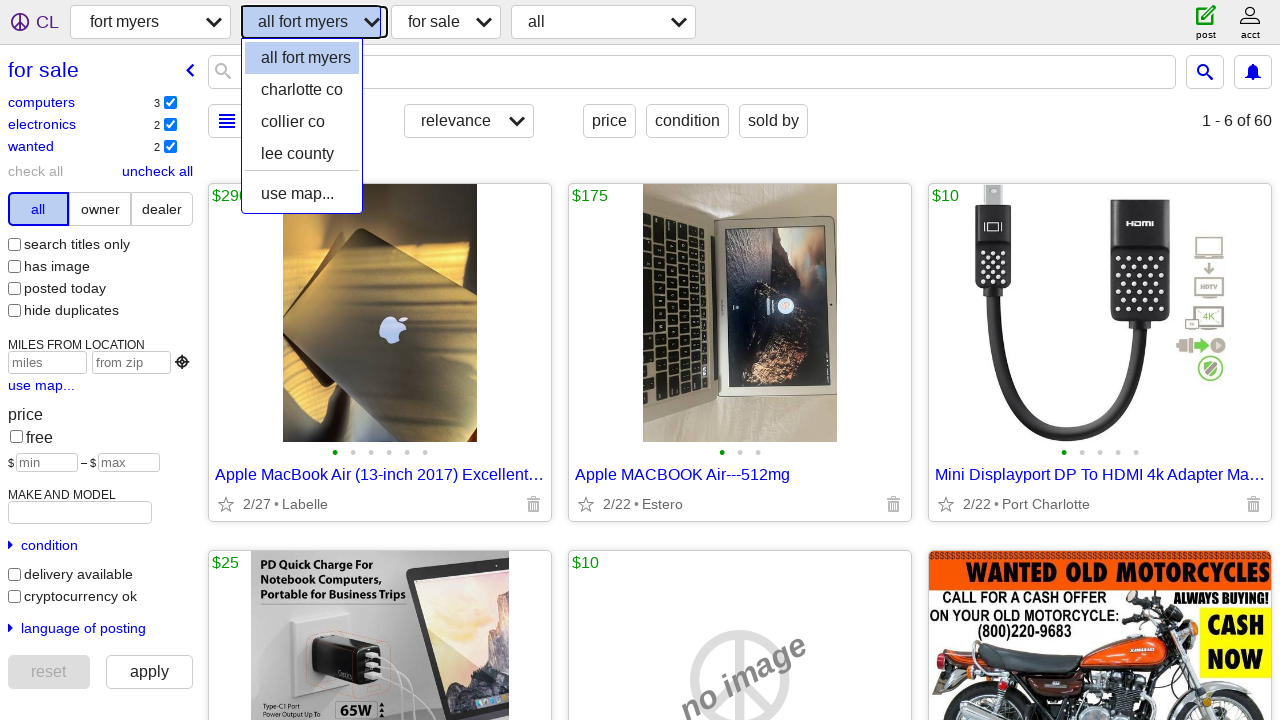

Clicked 'collier co' location option at (293, 122) on span:has-text('collier co')
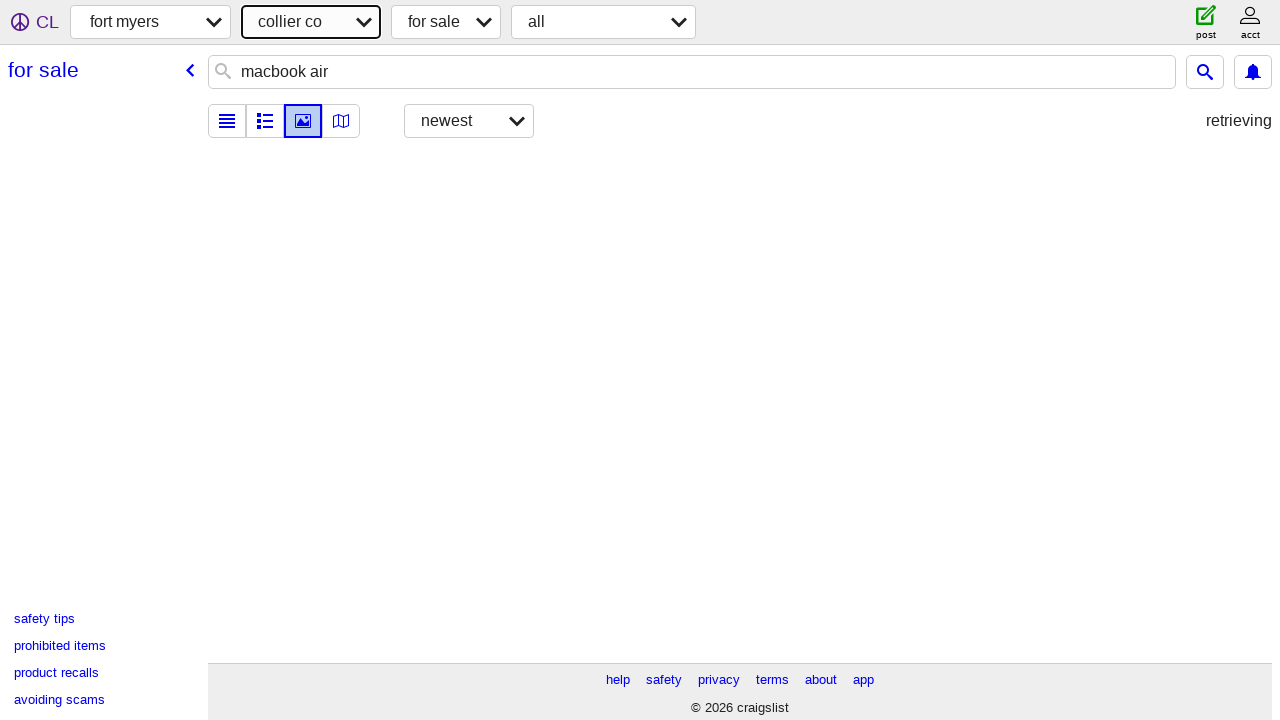

Location crumb label became visible, confirming selection
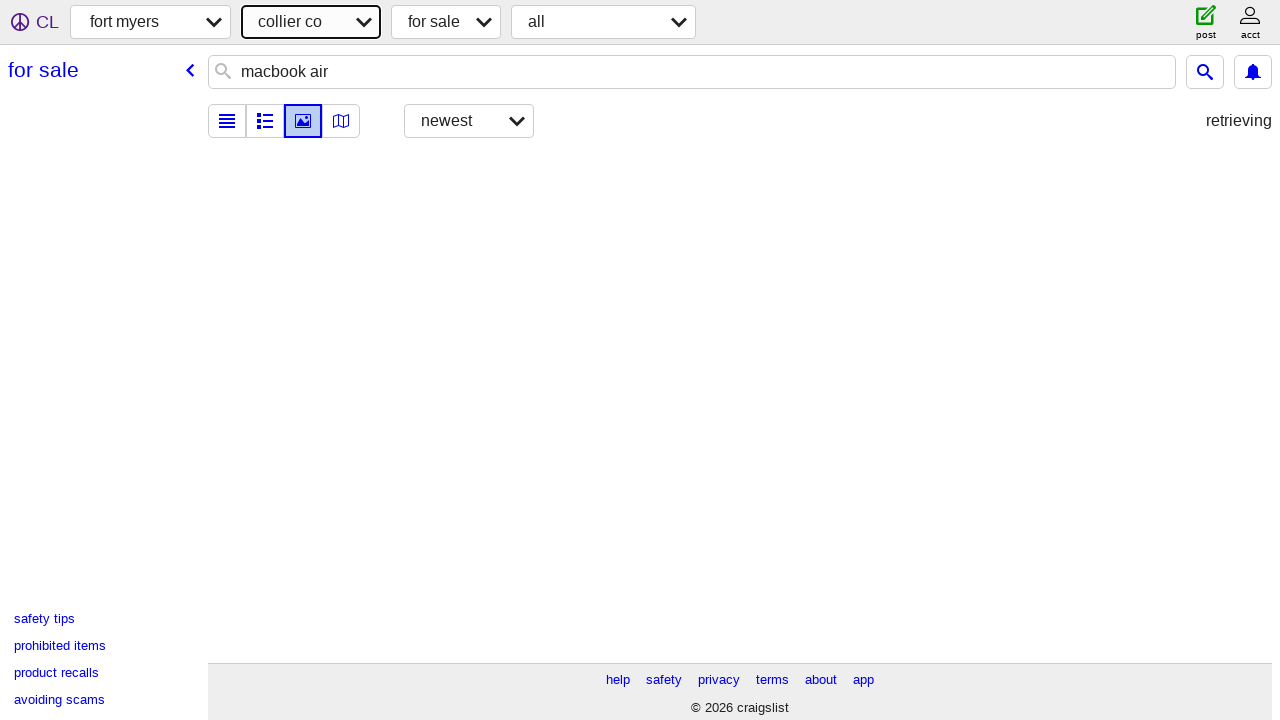

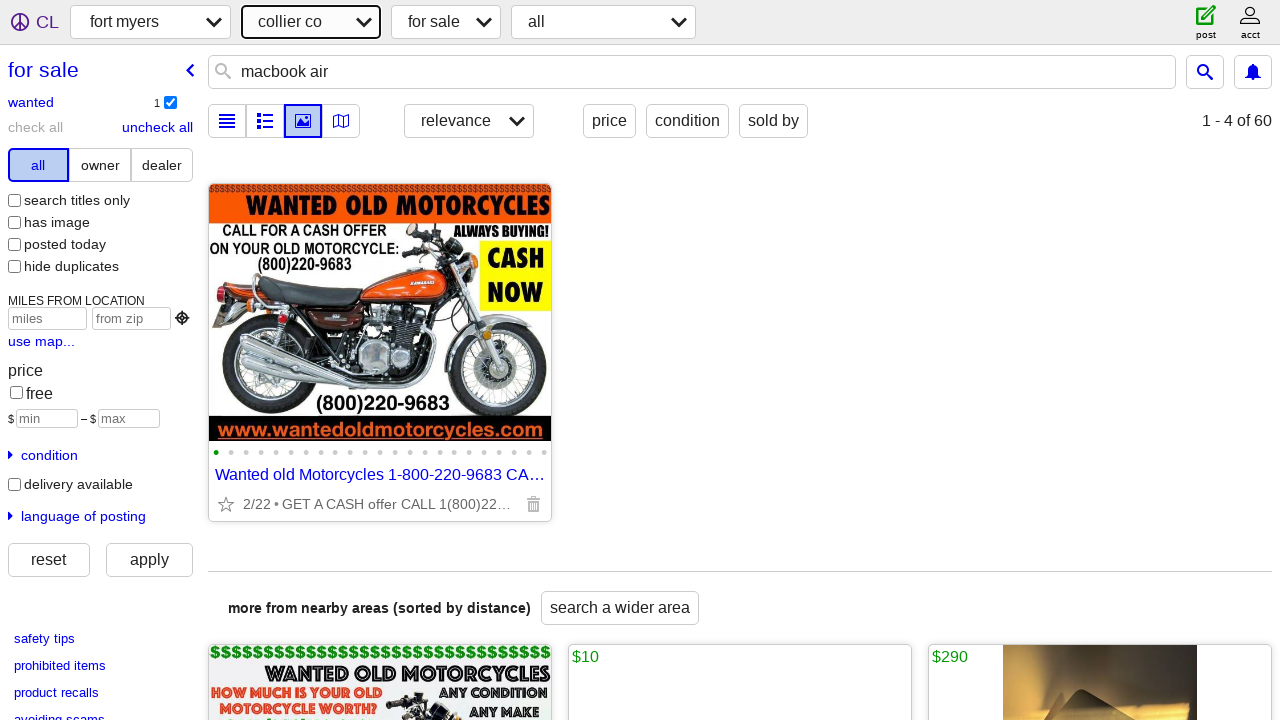